Tests page scrolling functionality by performing PAGE_DOWN and PAGE_UP keyboard actions on the Selenium website to scroll the viewport up and down.

Starting URL: https://www.selenium.dev/

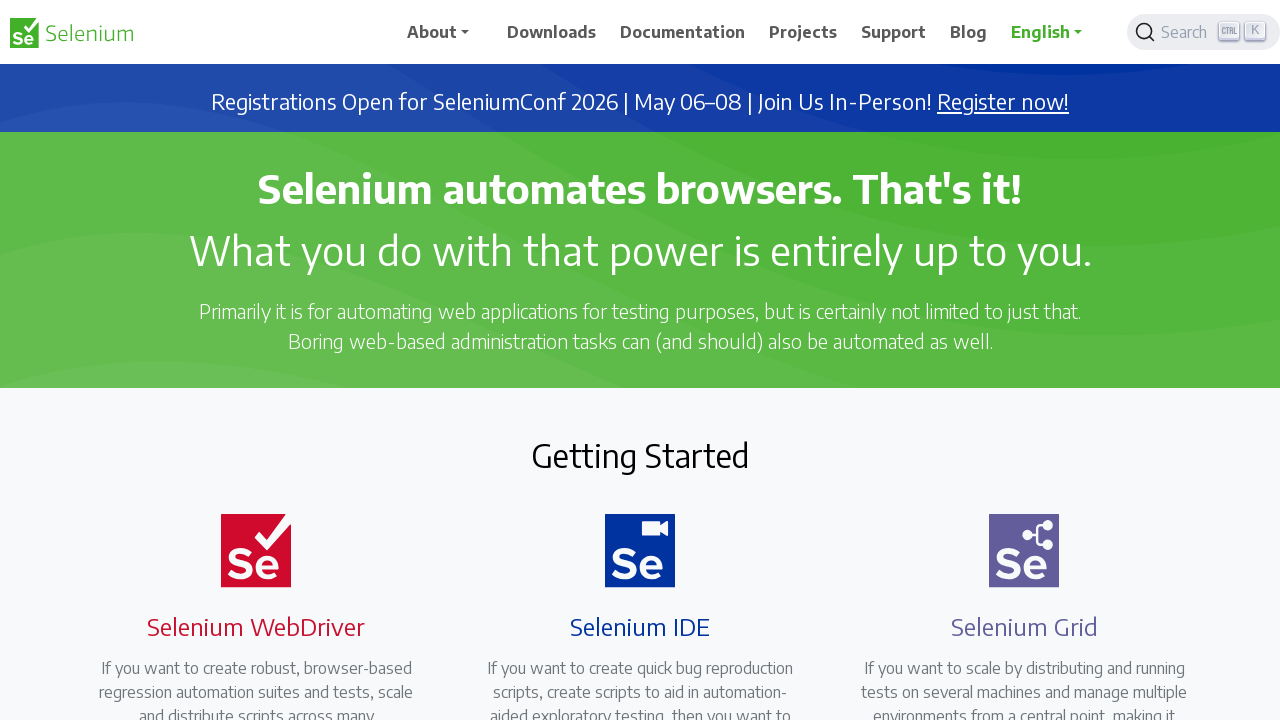

Pressed PAGE_DOWN to scroll page down
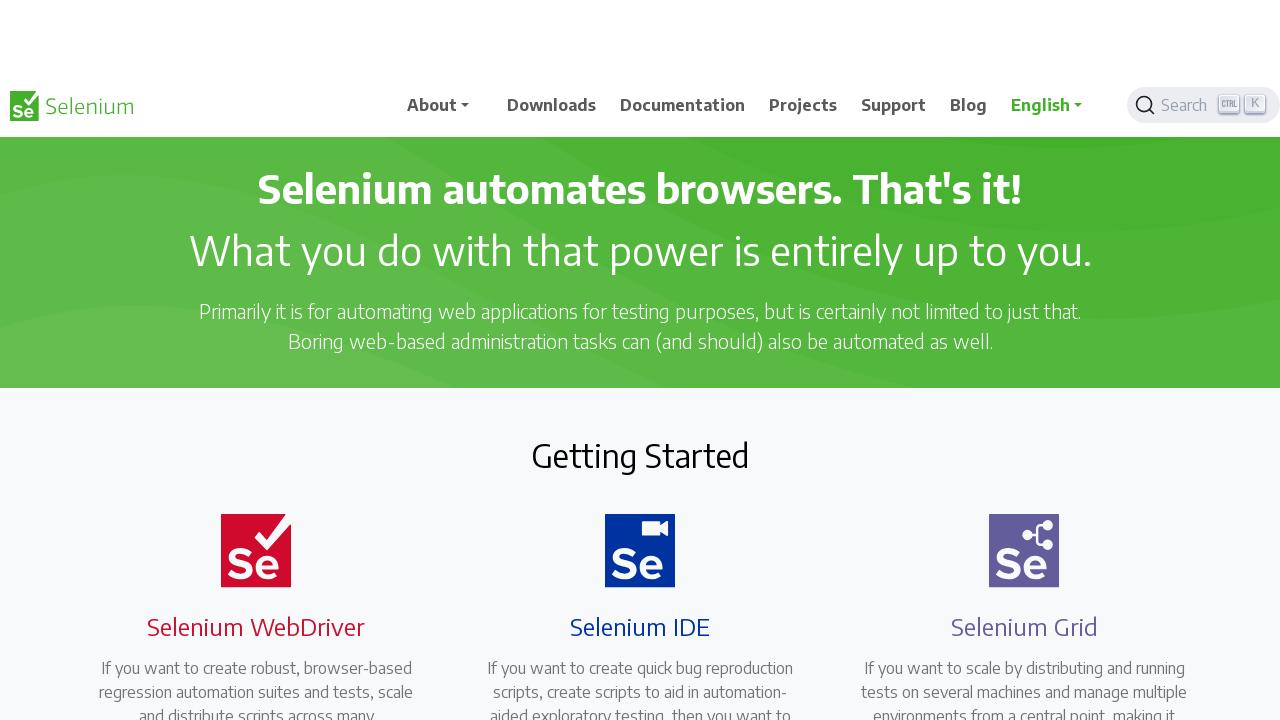

Waited 2 seconds for scroll animation to complete
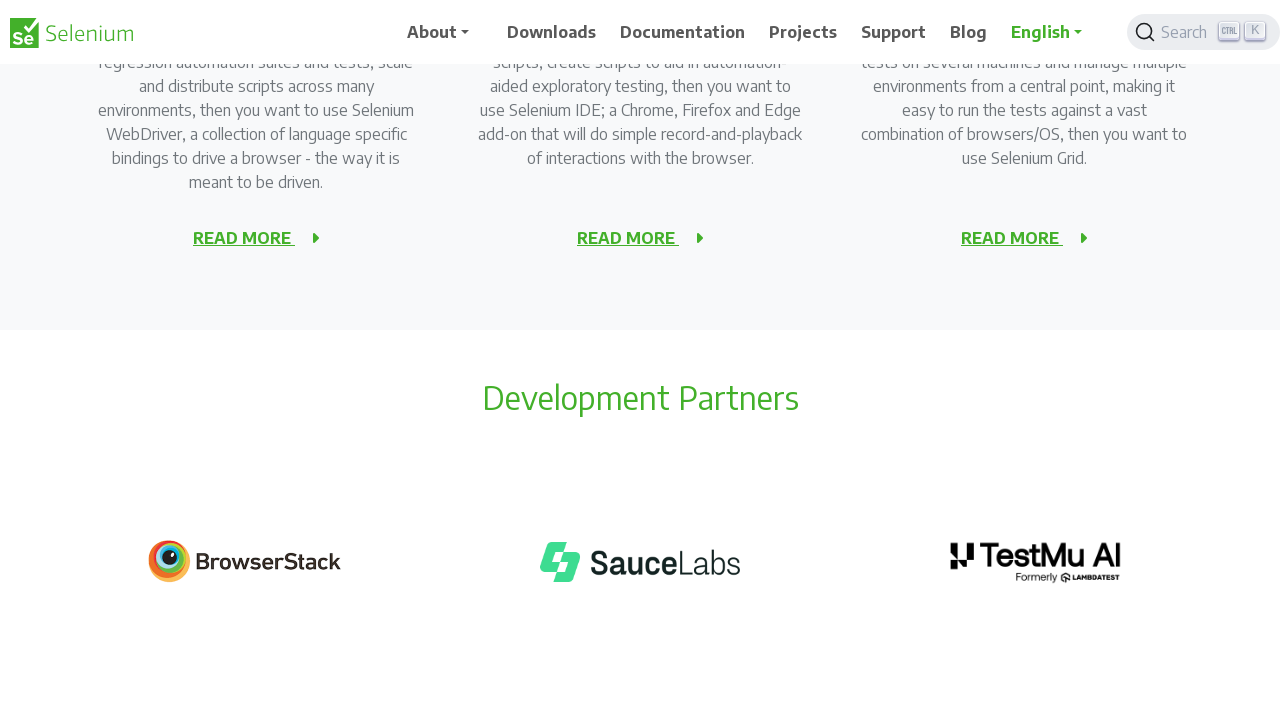

Pressed PAGE_UP to scroll page up
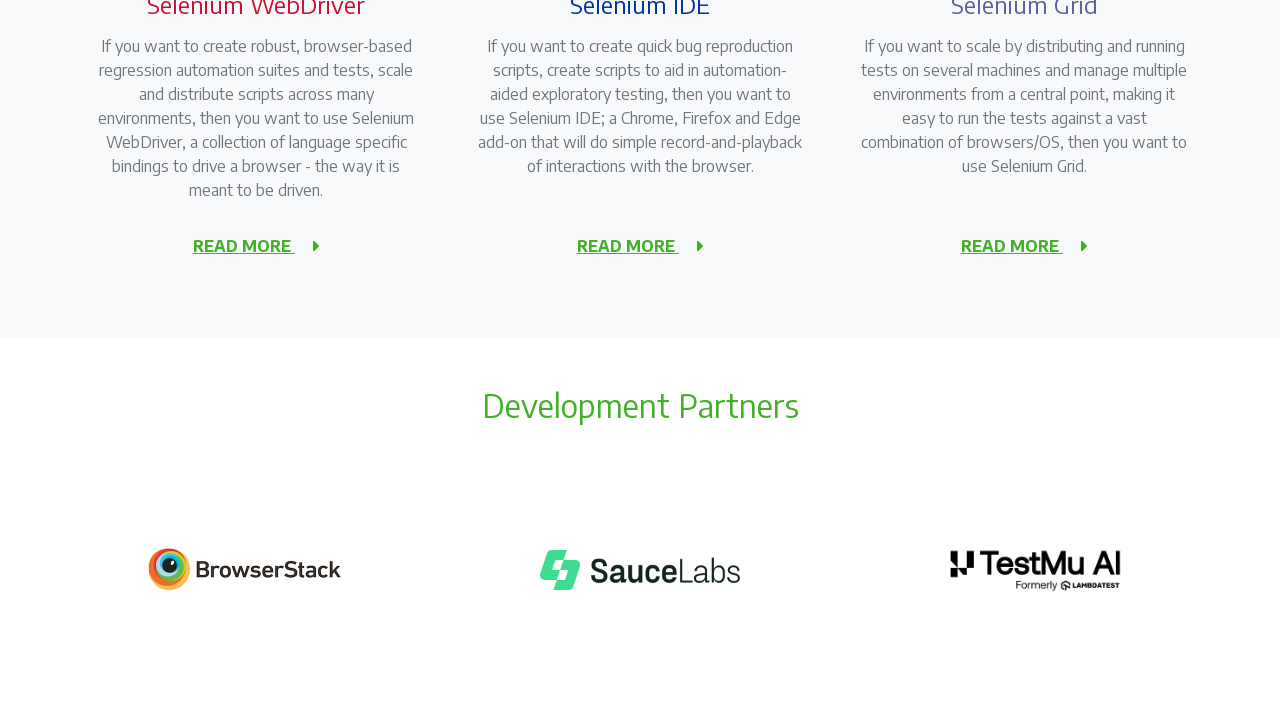

Waited 2 seconds for scroll animation to complete
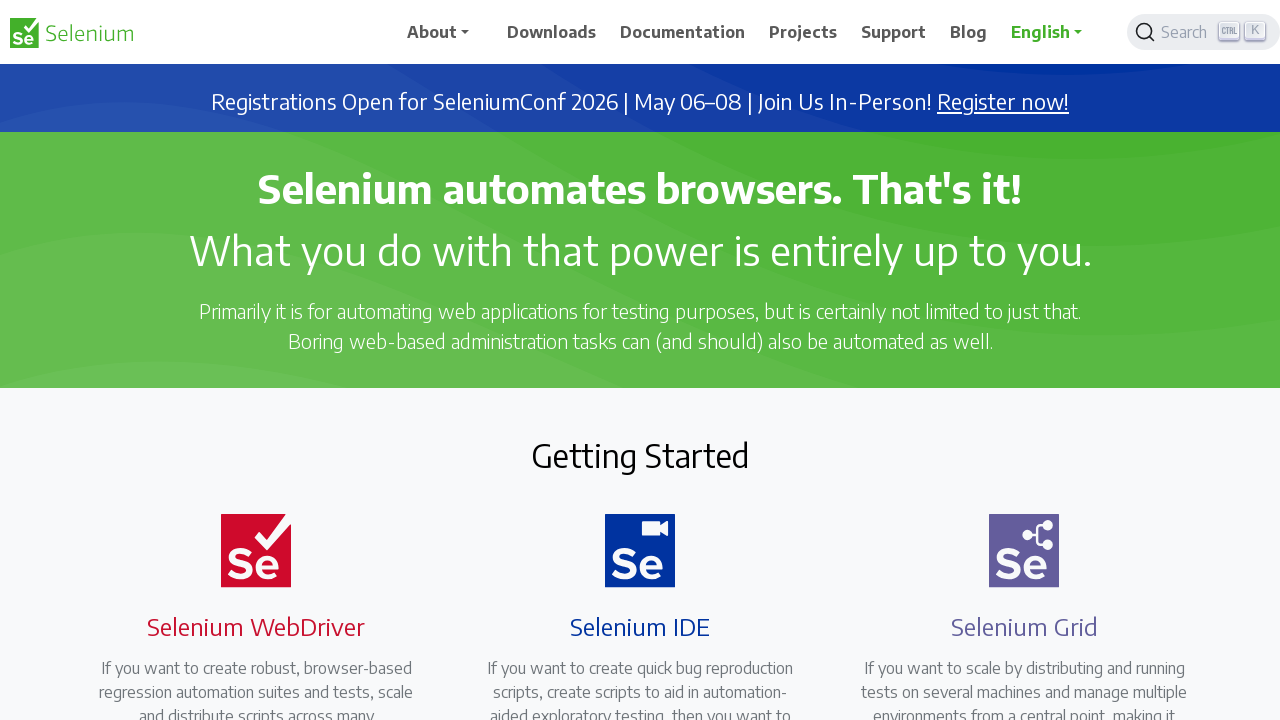

Pressed PAGE_DOWN to scroll page down again
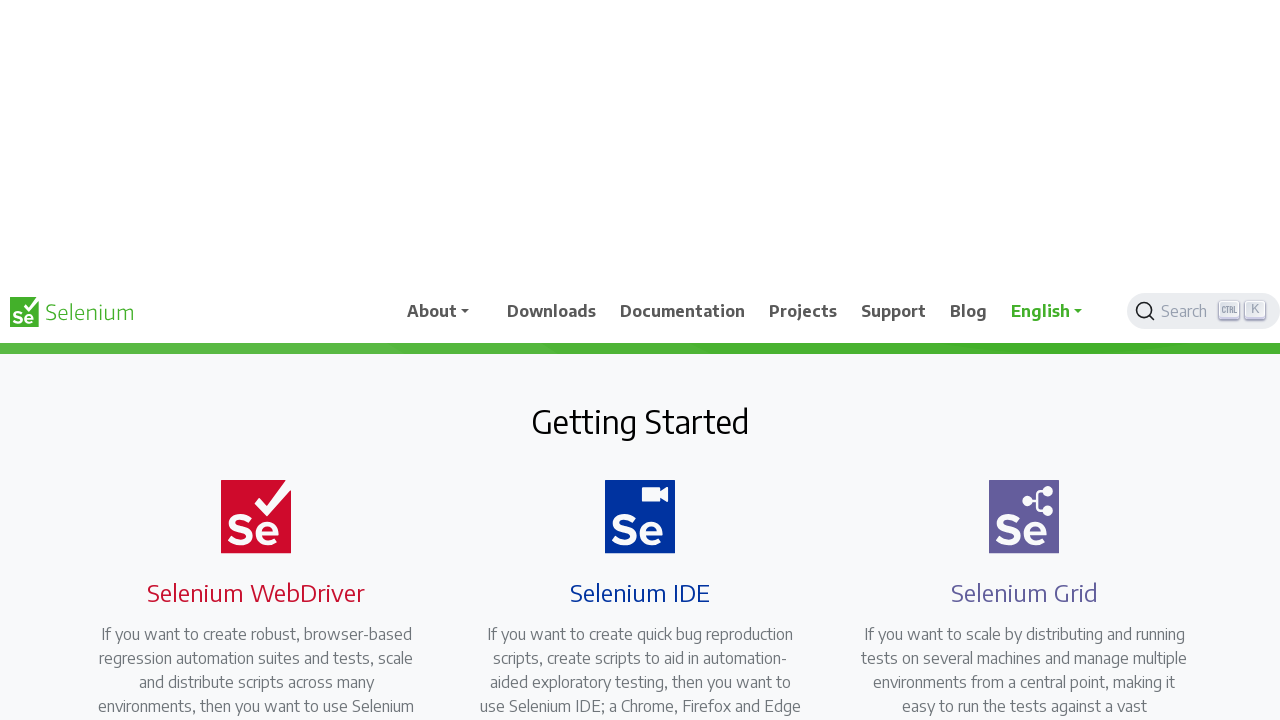

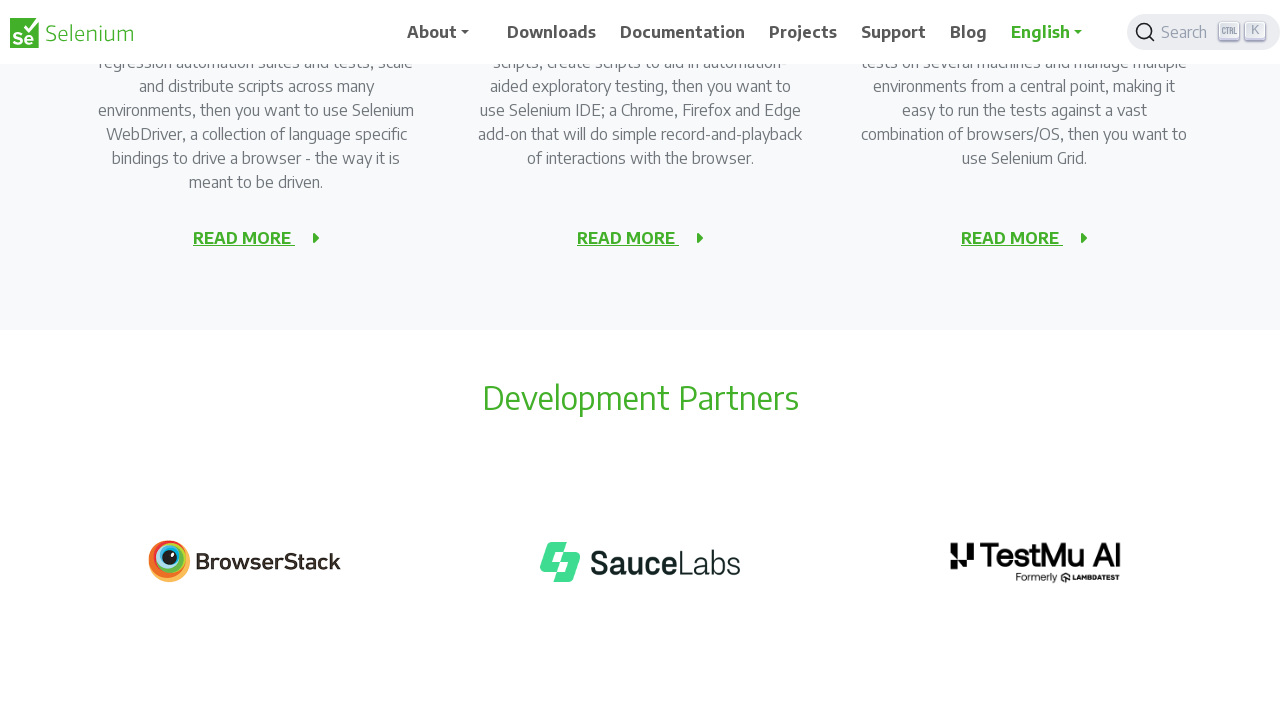